Tests navigation through all links in a specific link list by clicking each link and navigating back to the main page

Starting URL: https://omayo.blogspot.com/

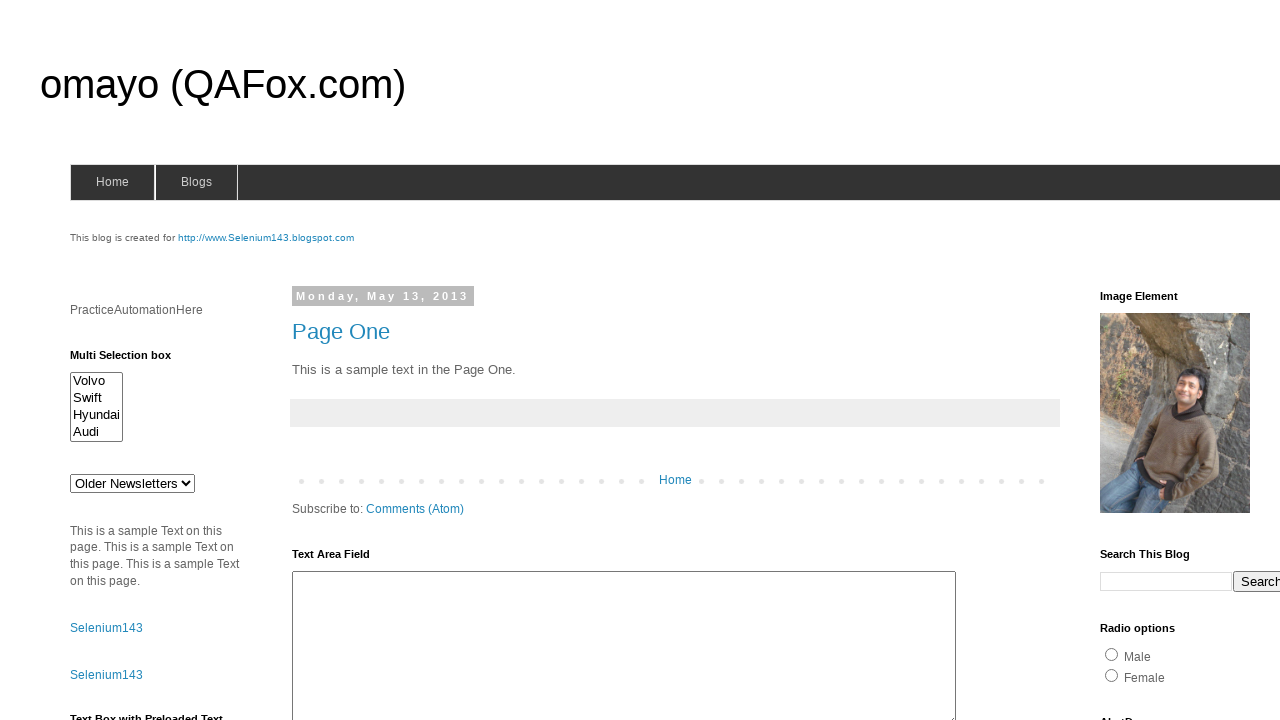

Scrolled to textbox element to ensure LinkList1 is in view
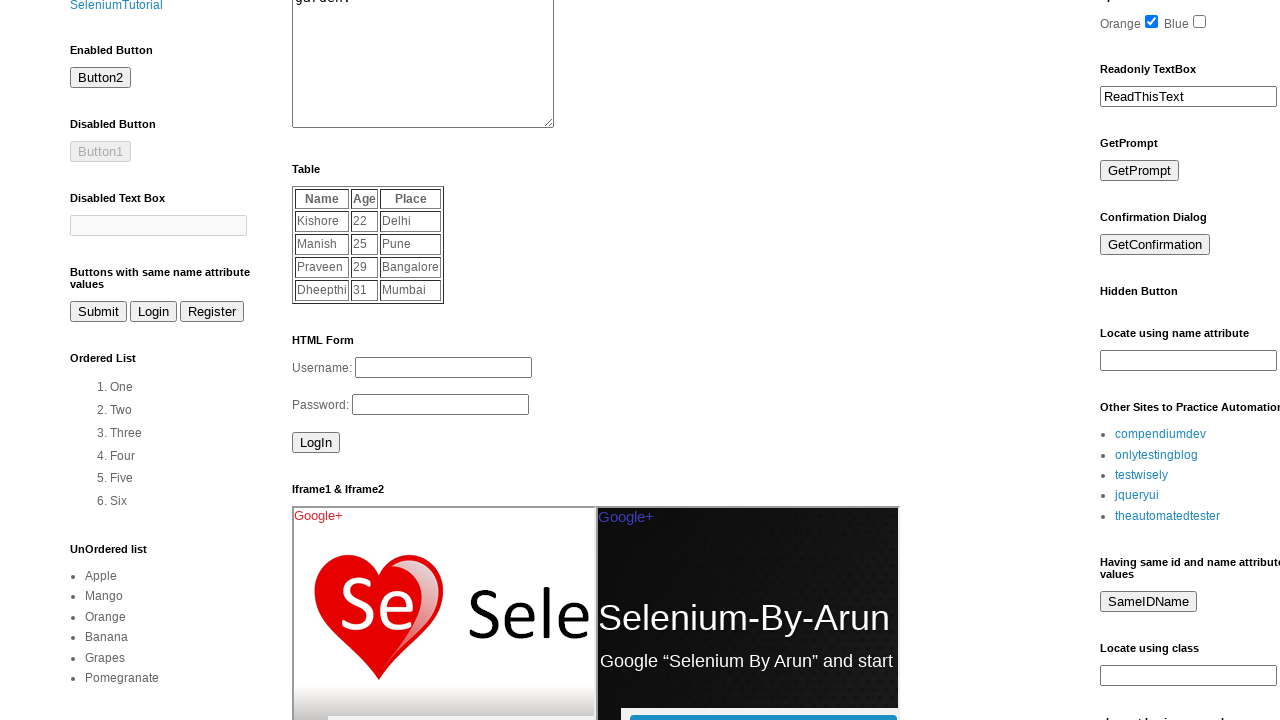

Retrieved all links from LinkList1 div
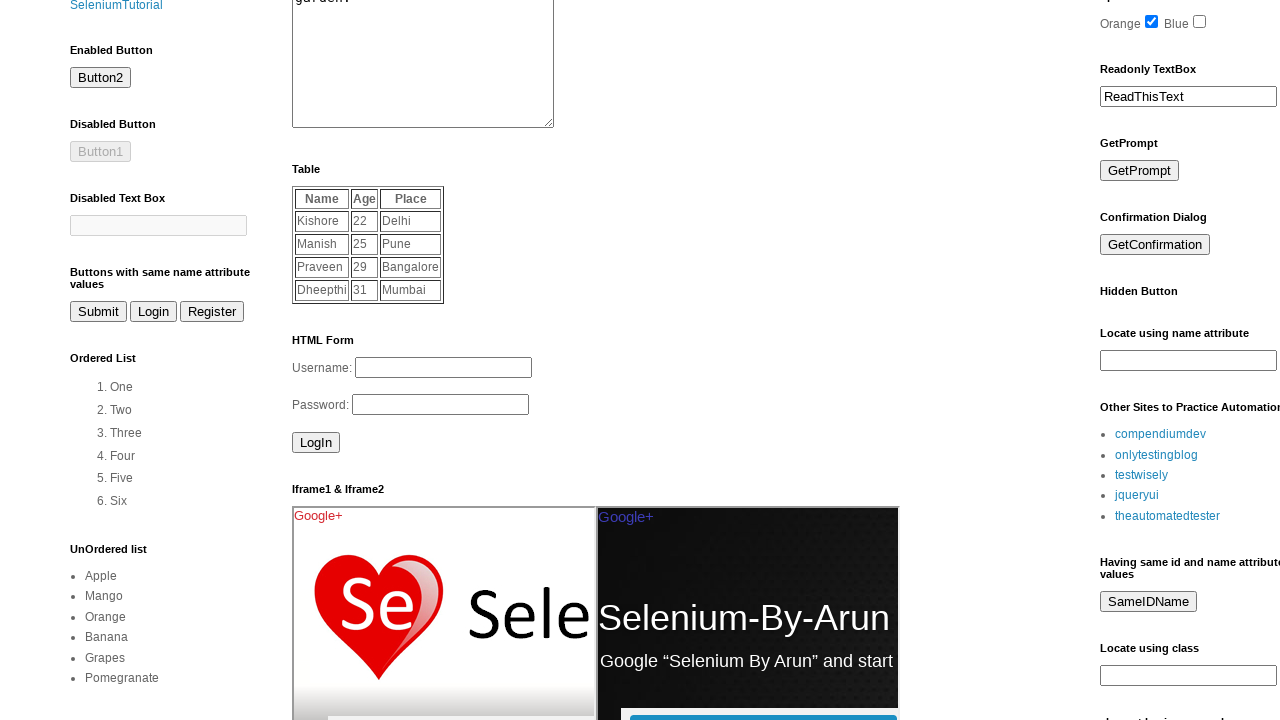

Found 5 links in LinkList1
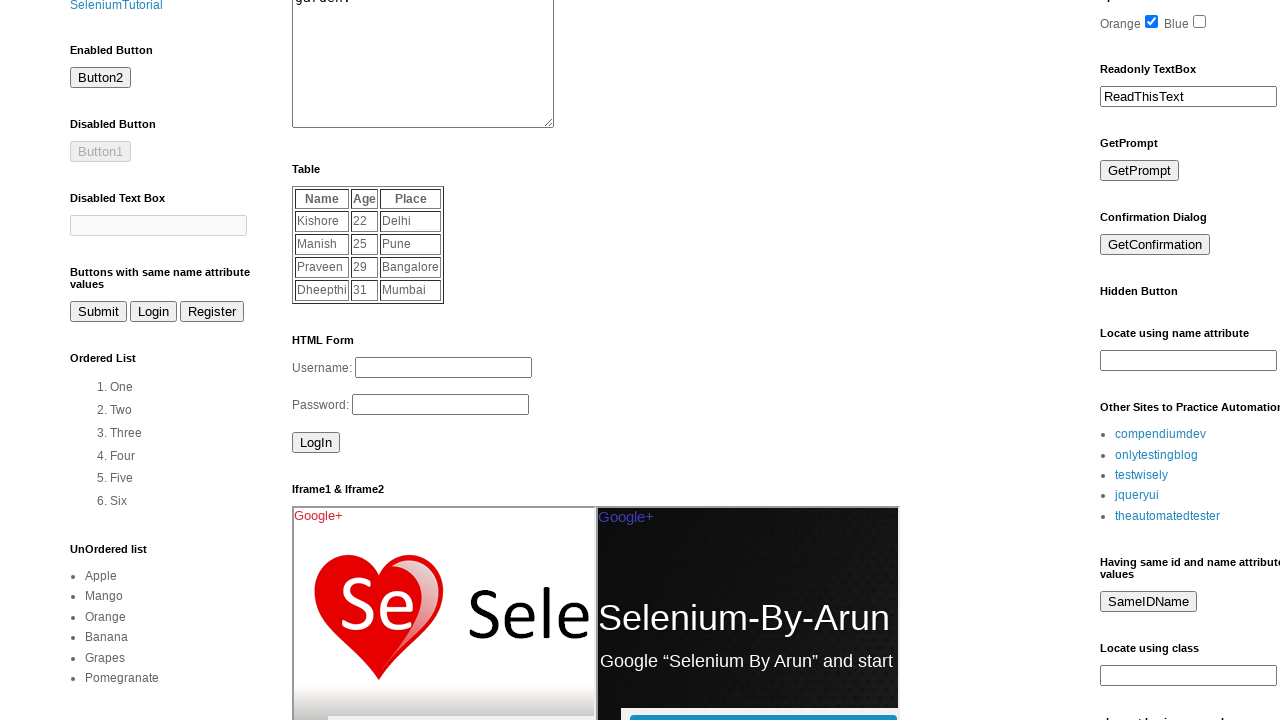

Clicked link 1 from LinkList1 at (1160, 434) on (//div[@id='LinkList1']//a)[1]
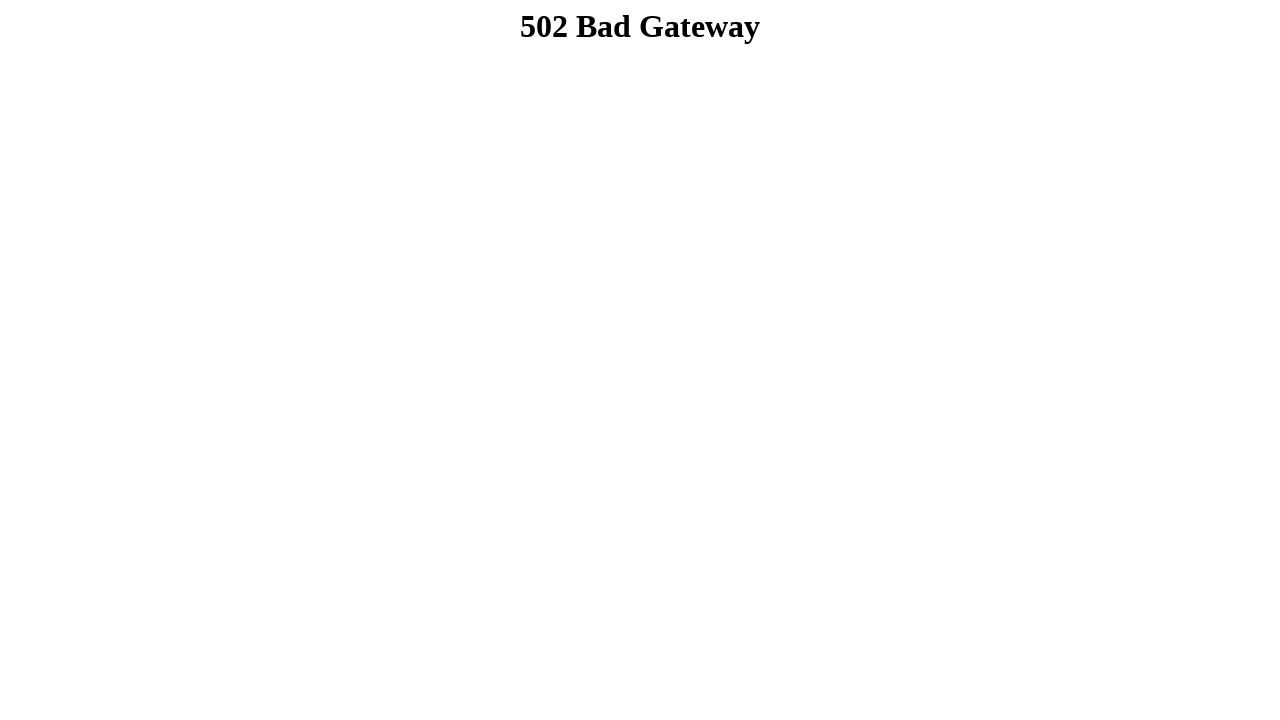

Navigated back to main page after visiting link 1
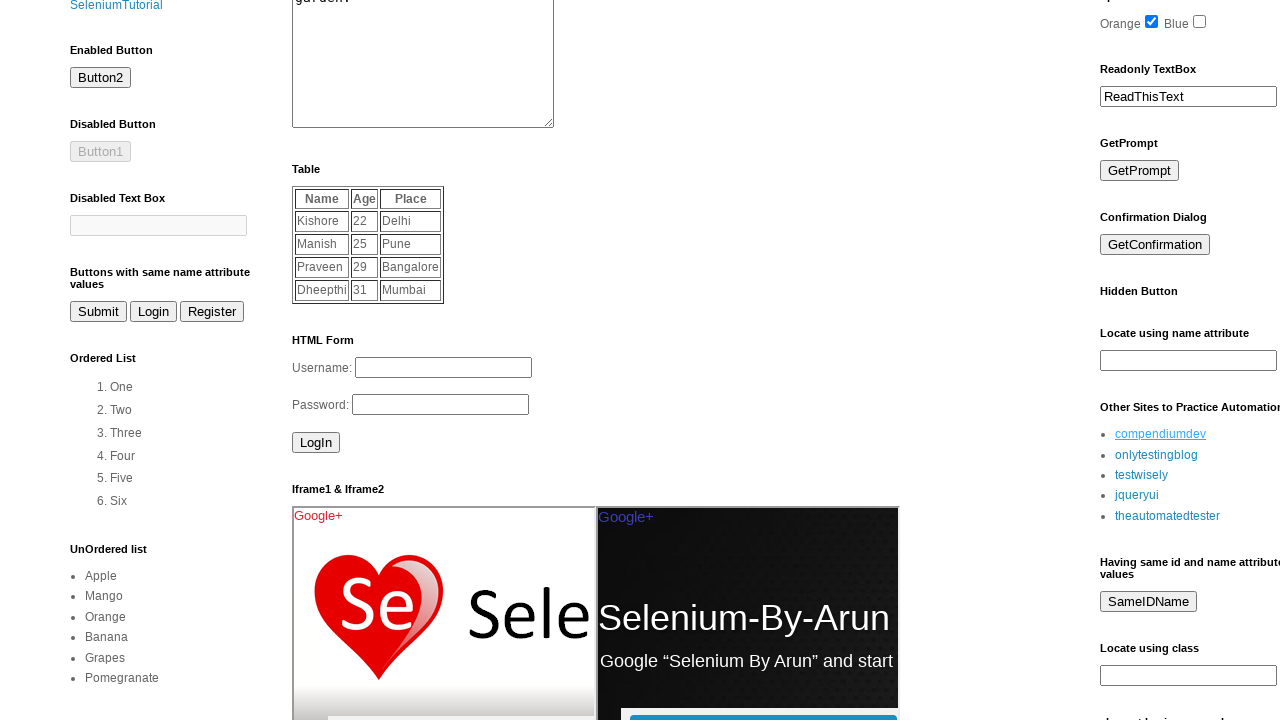

Clicked link 2 from LinkList1 at (1156, 455) on (//div[@id='LinkList1']//a)[2]
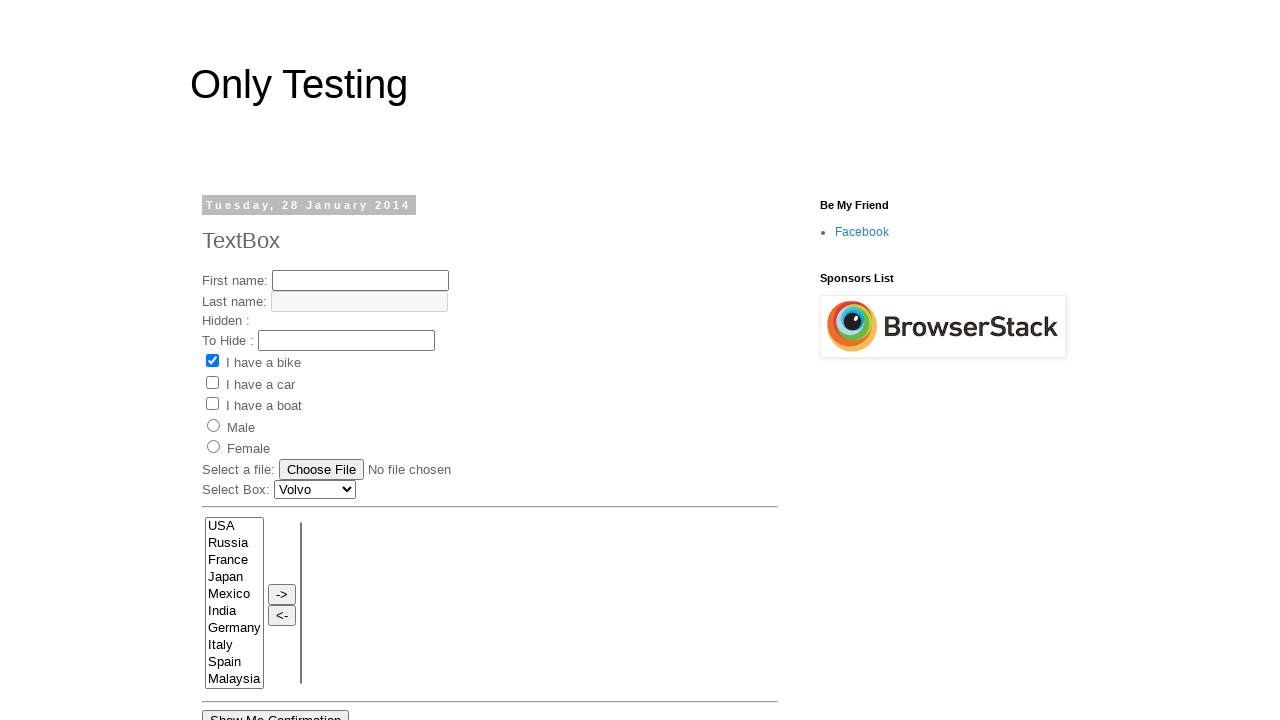

Navigated back to main page after visiting link 2
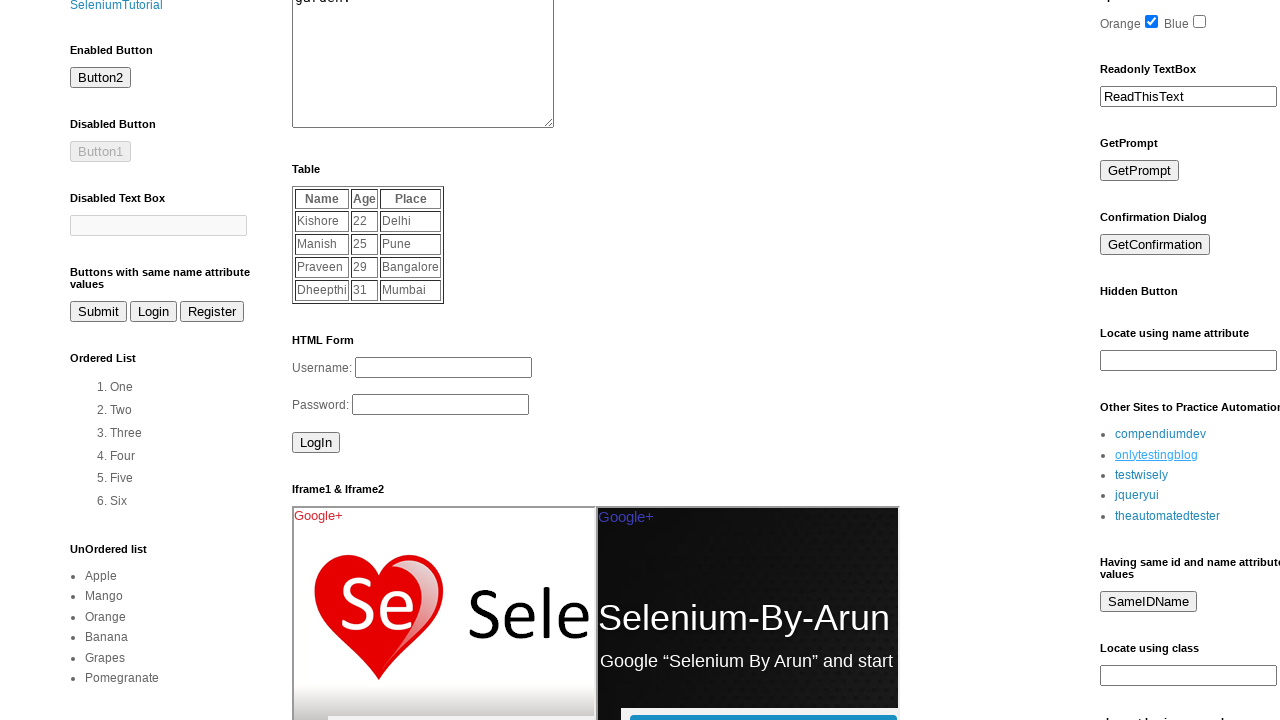

Clicked link 3 from LinkList1 at (1142, 475) on (//div[@id='LinkList1']//a)[3]
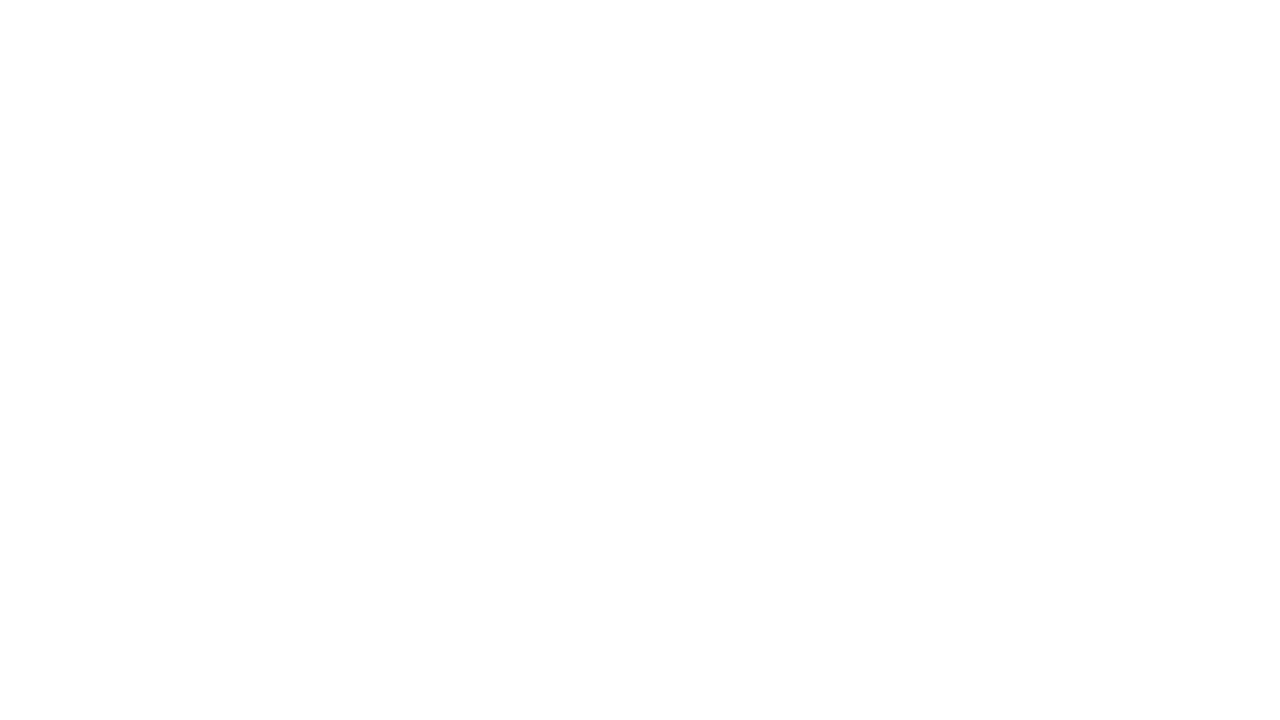

Navigated back to main page after visiting link 3
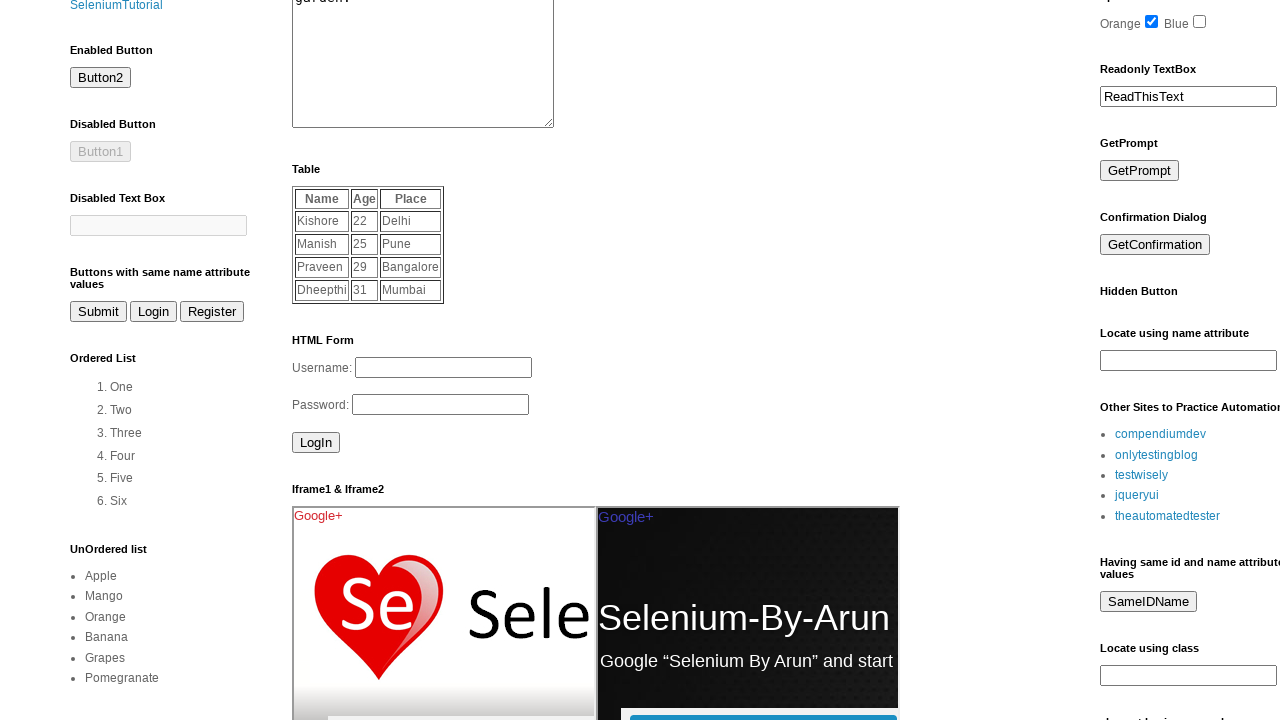

Clicked link 4 from LinkList1 at (1137, 495) on (//div[@id='LinkList1']//a)[4]
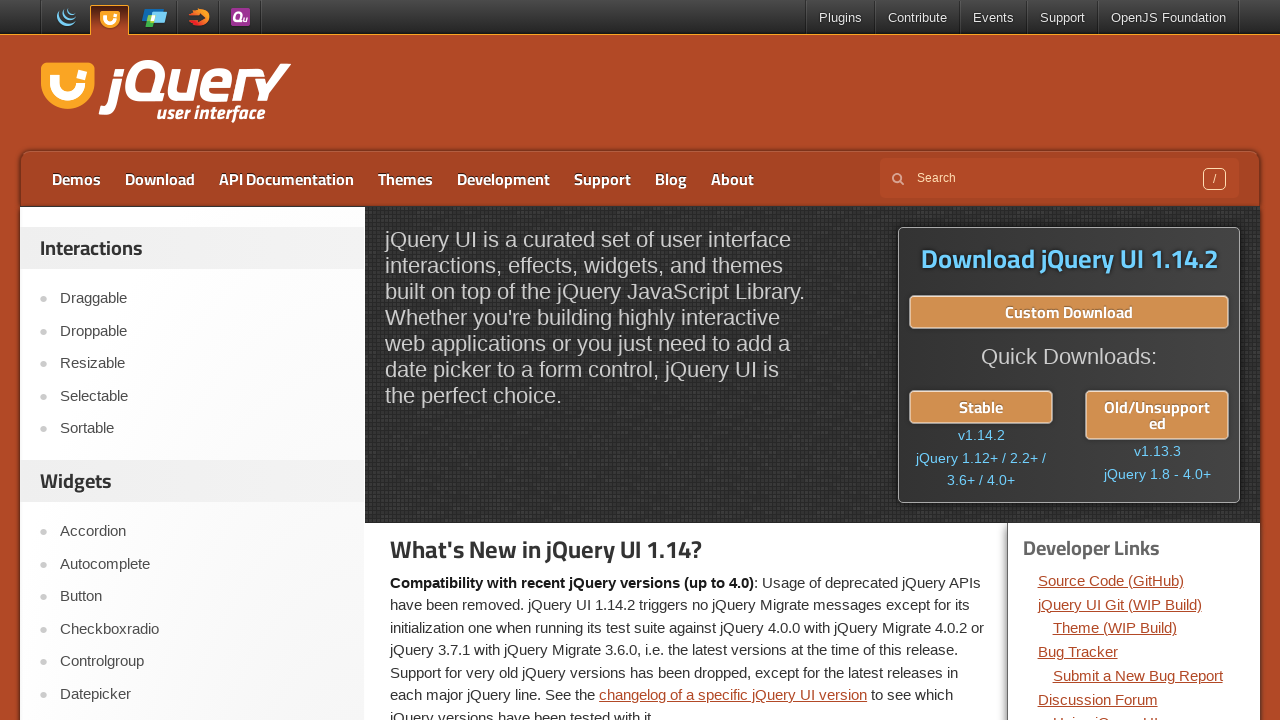

Navigated back to main page after visiting link 4
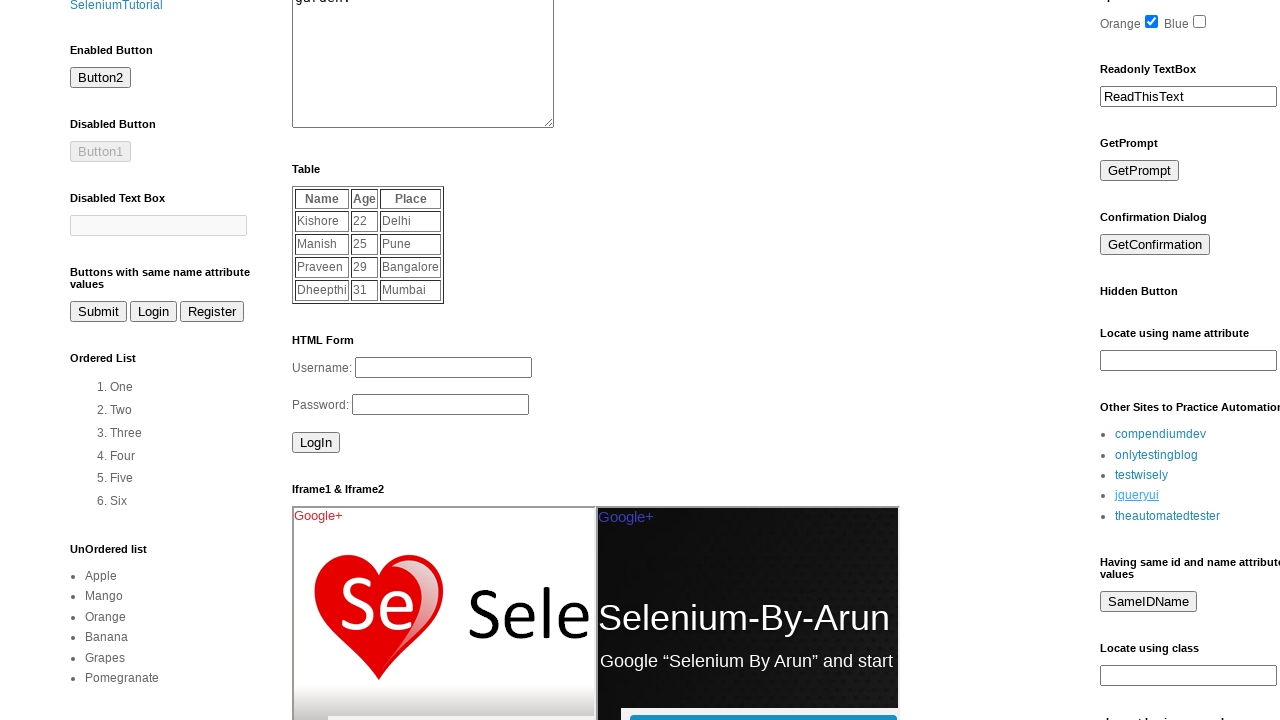

Clicked link 5 from LinkList1 at (1168, 516) on (//div[@id='LinkList1']//a)[5]
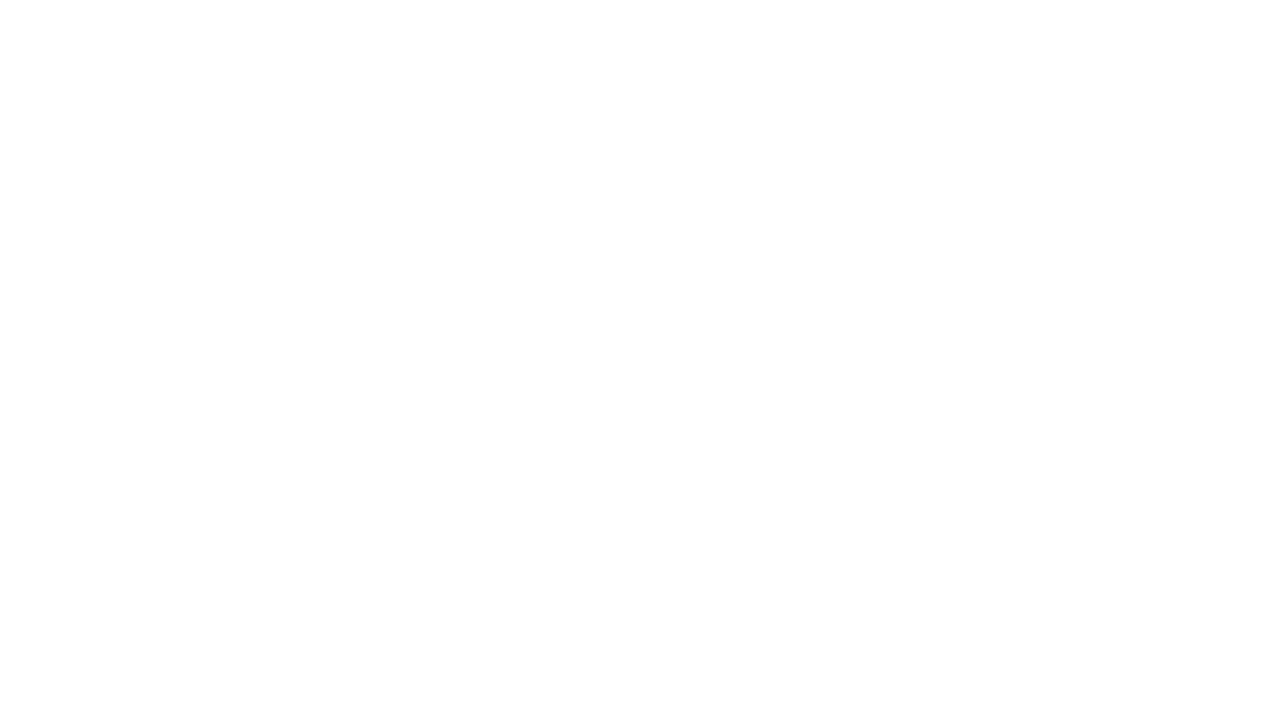

Navigated back to main page after visiting link 5
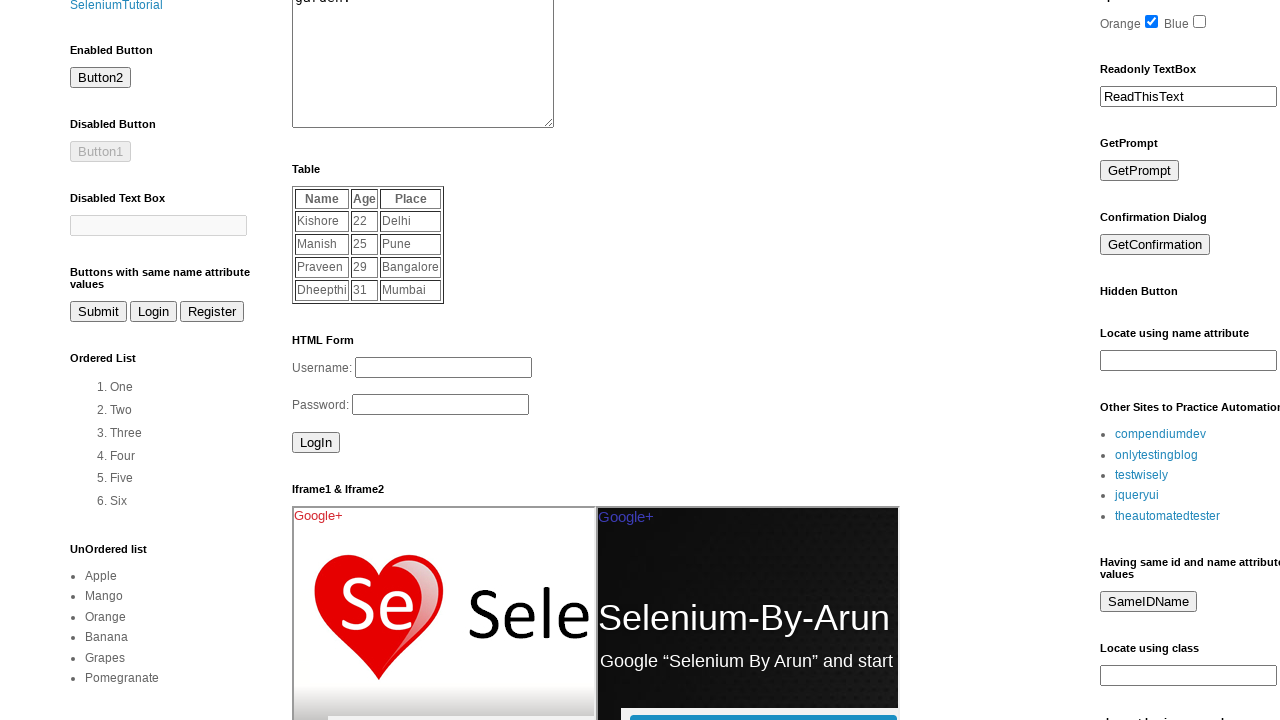

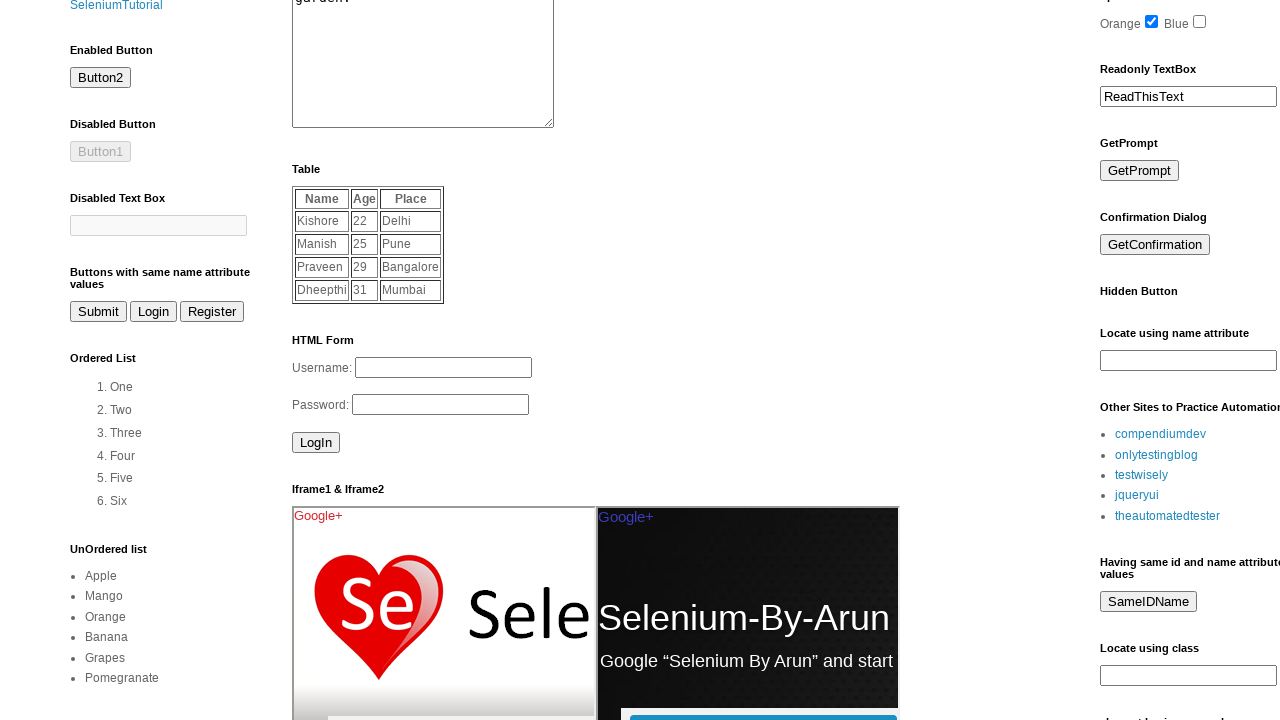